Navigates to Flipkart homepage and verifies the page loads by checking the title

Starting URL: https://www.flipkart.com/

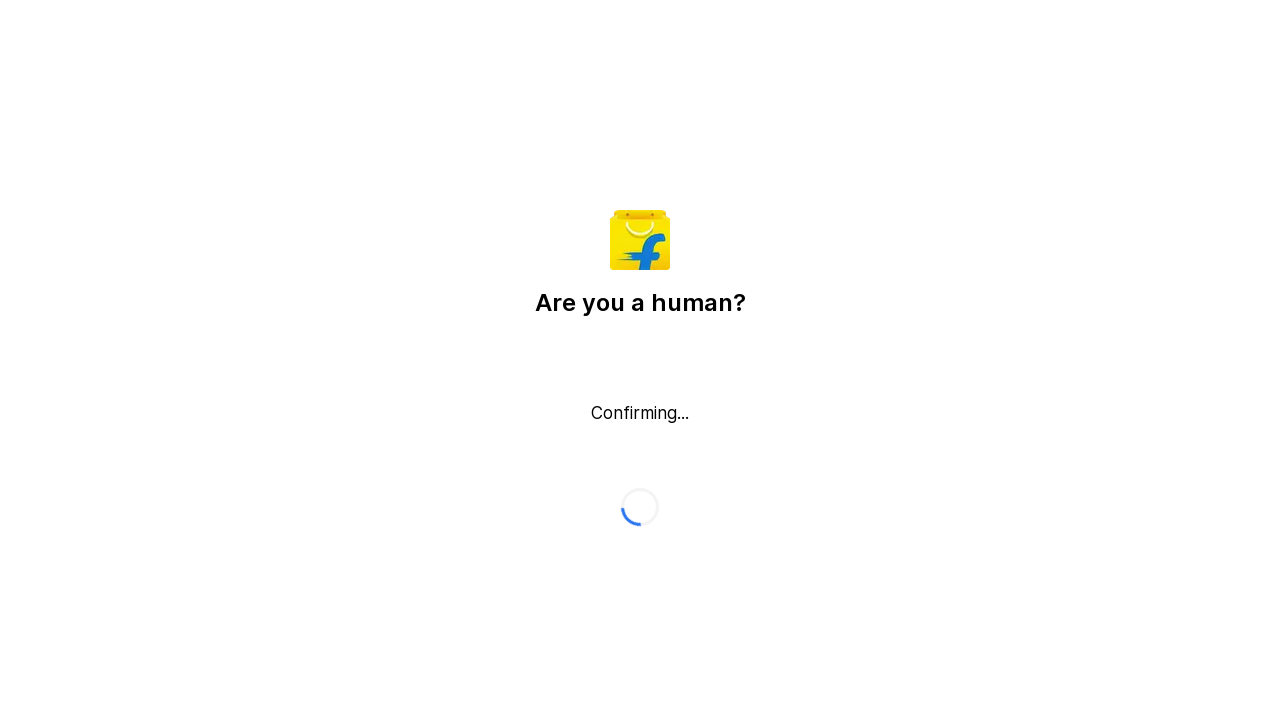

Navigated to Flipkart homepage
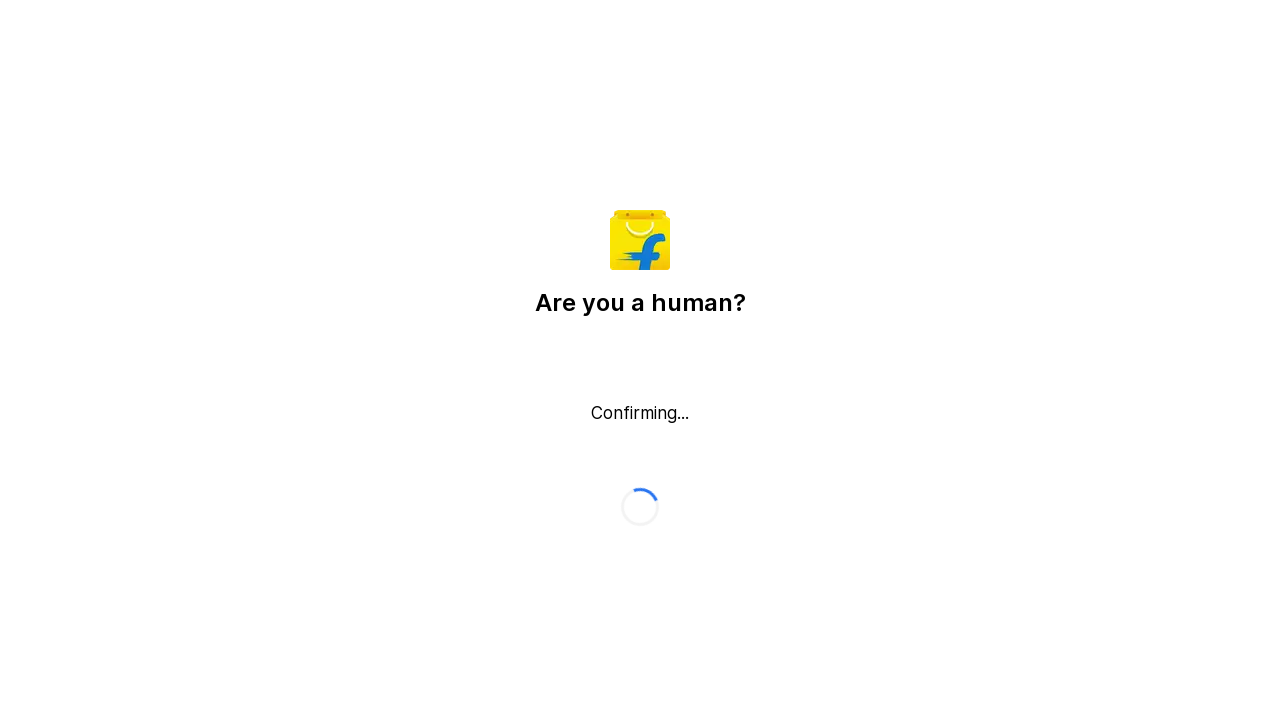

Retrieved page title
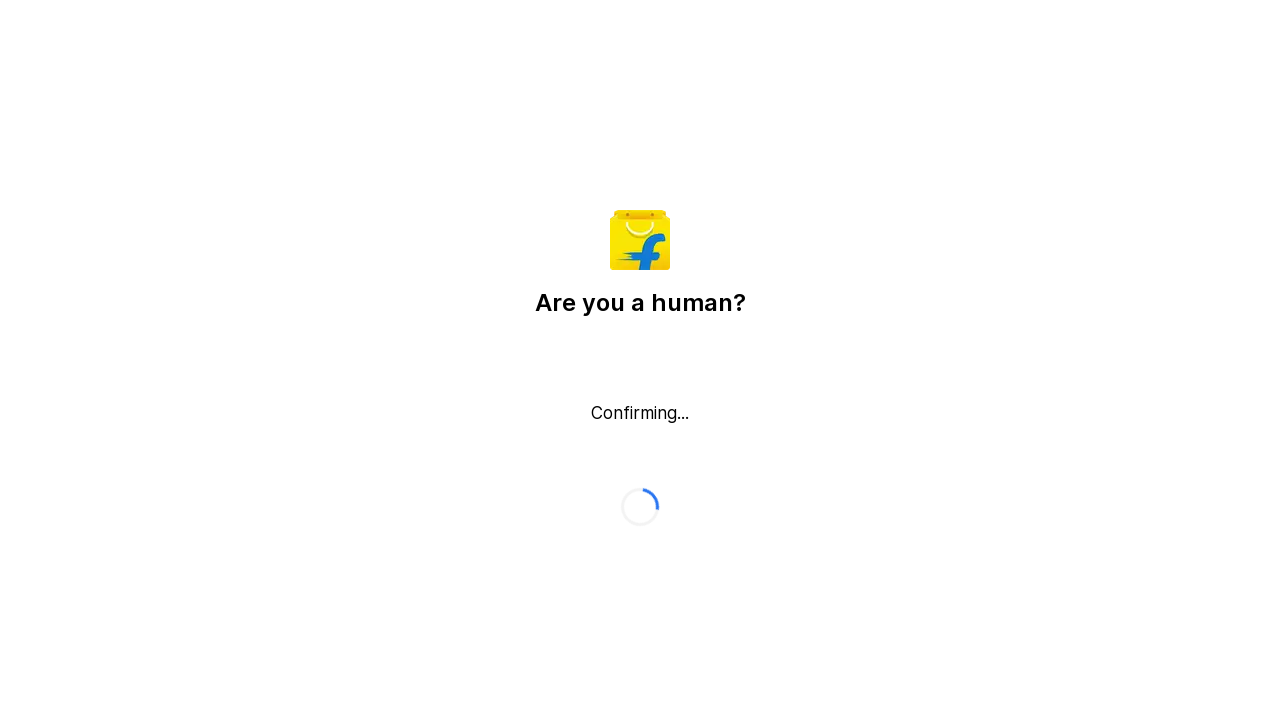

Verified page title: Flipkart reCAPTCHA
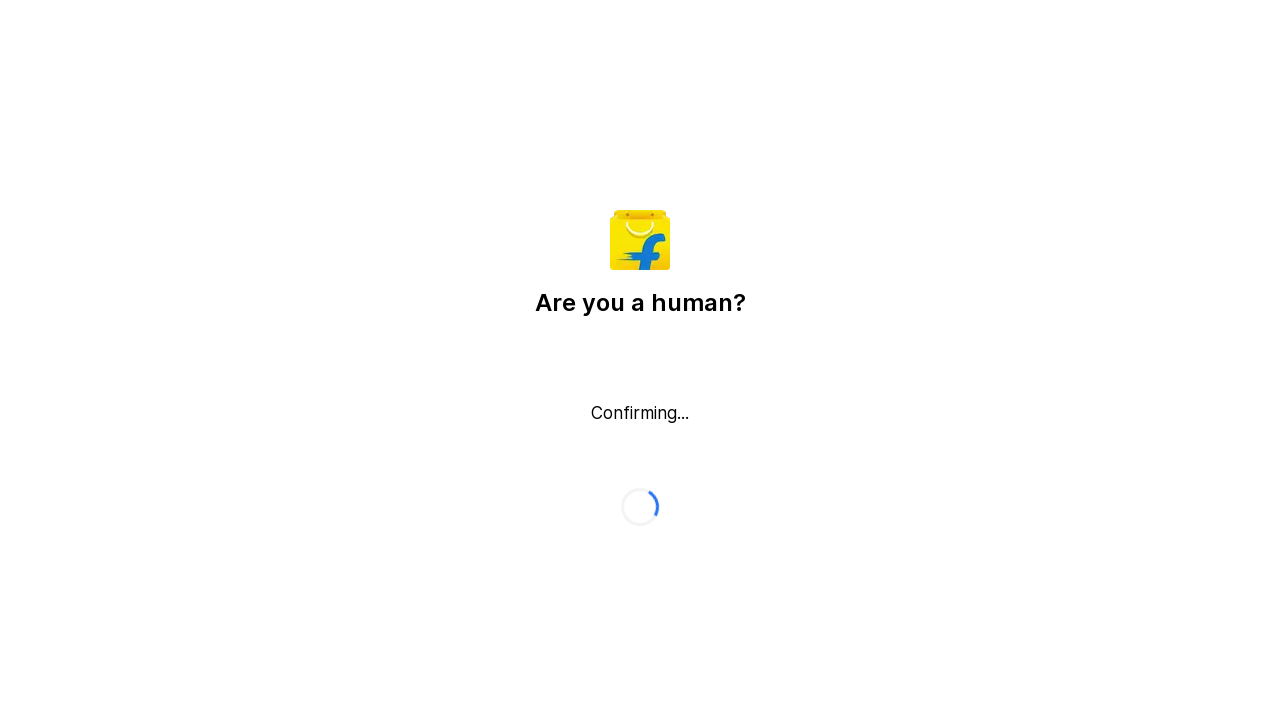

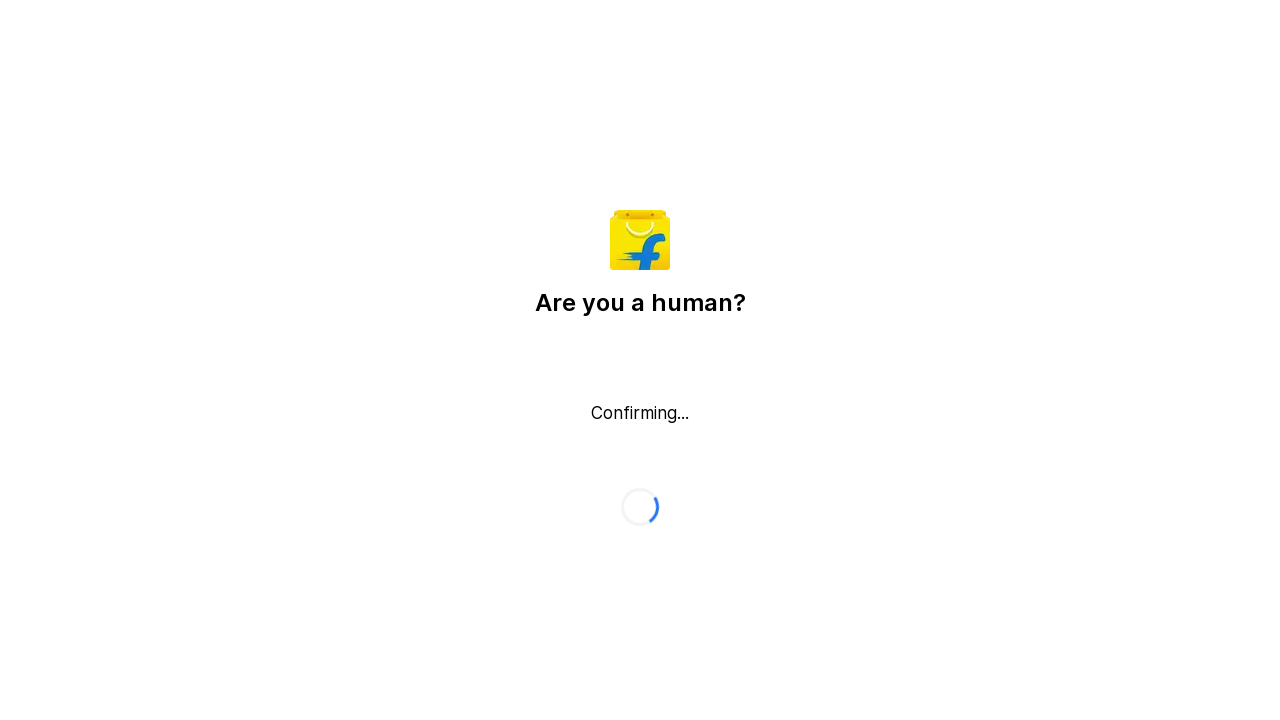